Tests dynamic controls page by clicking Enable button, waiting for loading to complete, and verifying input box is enabled with success message

Starting URL: https://practice.cydeo.com/dynamic_controls

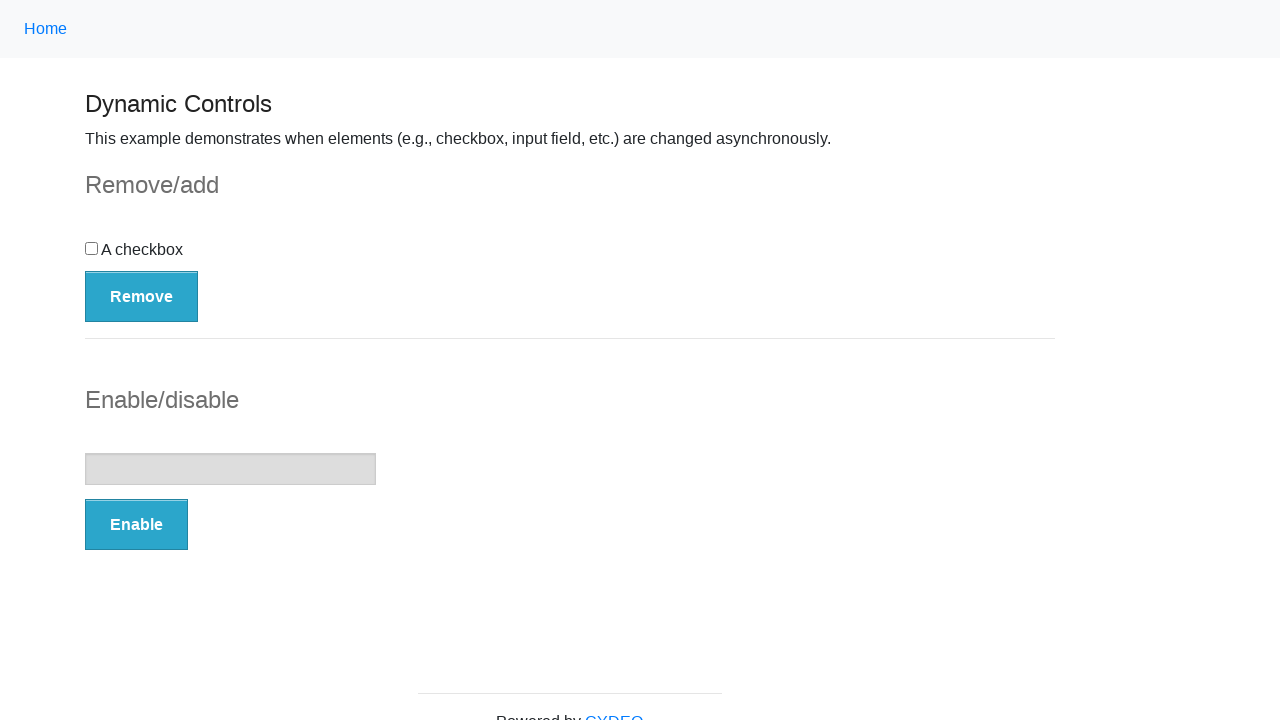

Clicked Enable button at (136, 525) on button:has-text('Enable')
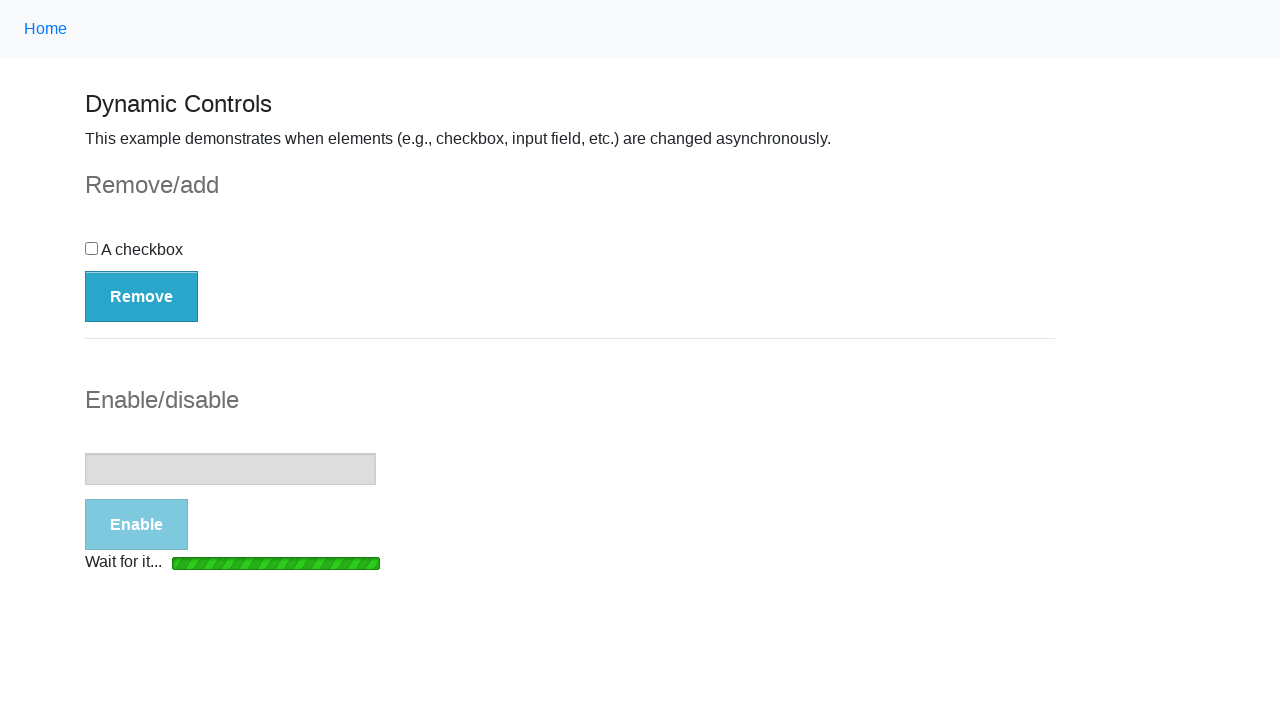

Loading bar disappeared
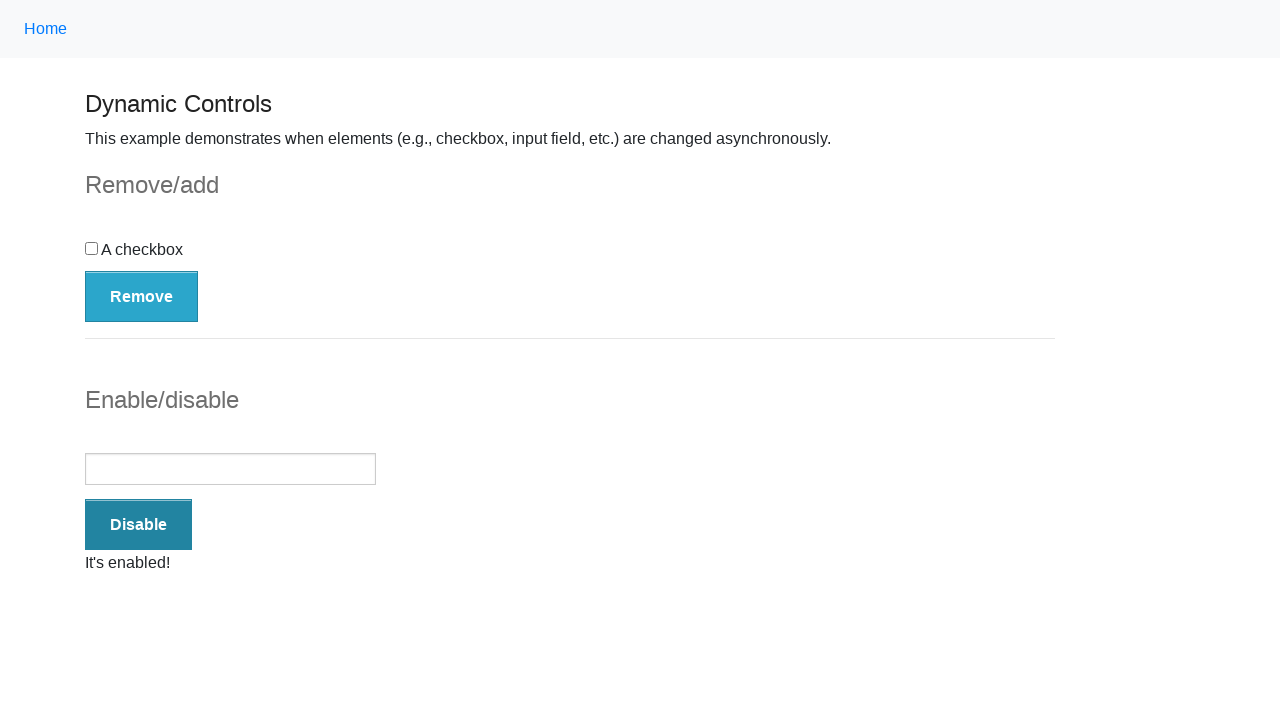

Input box is enabled
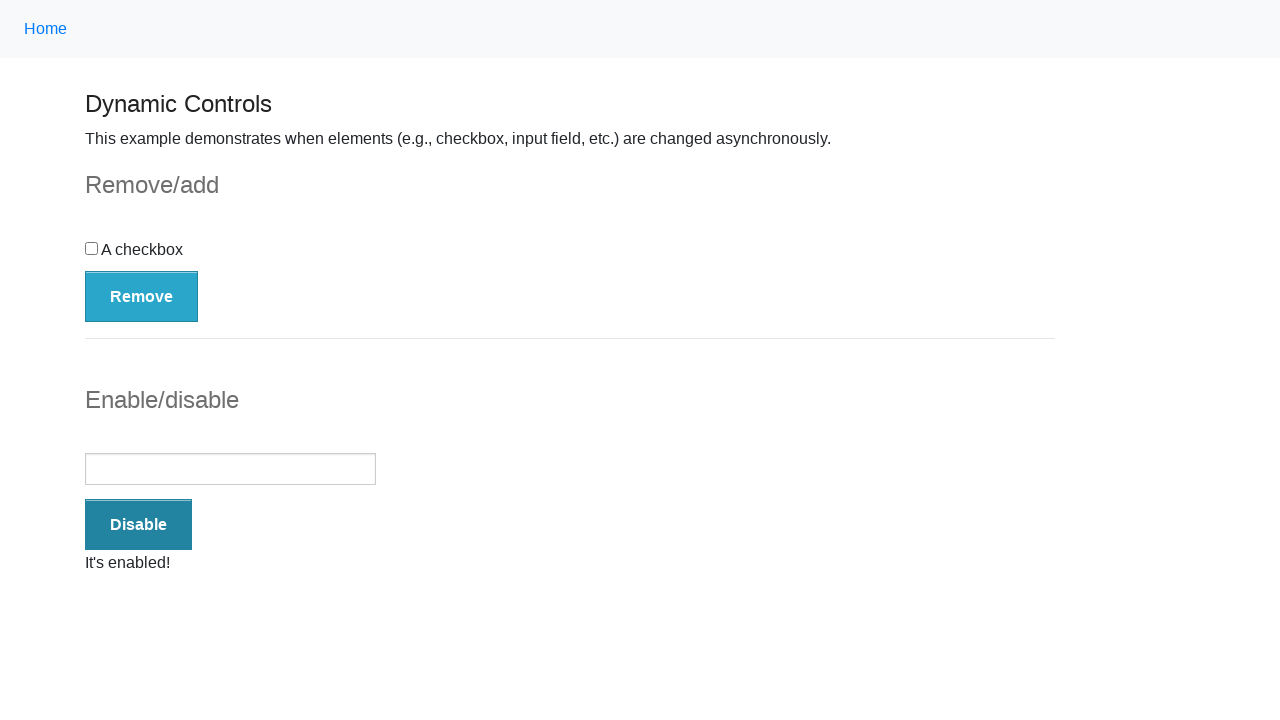

Success message "It's enabled!" is displayed
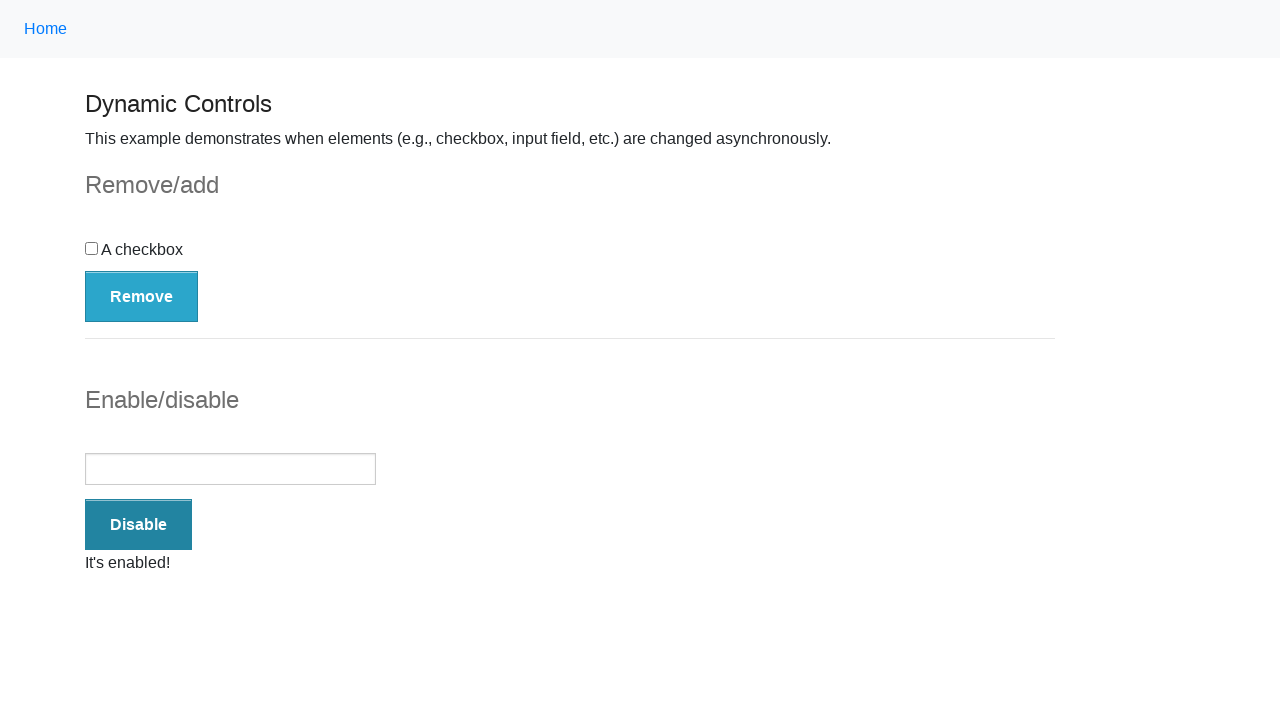

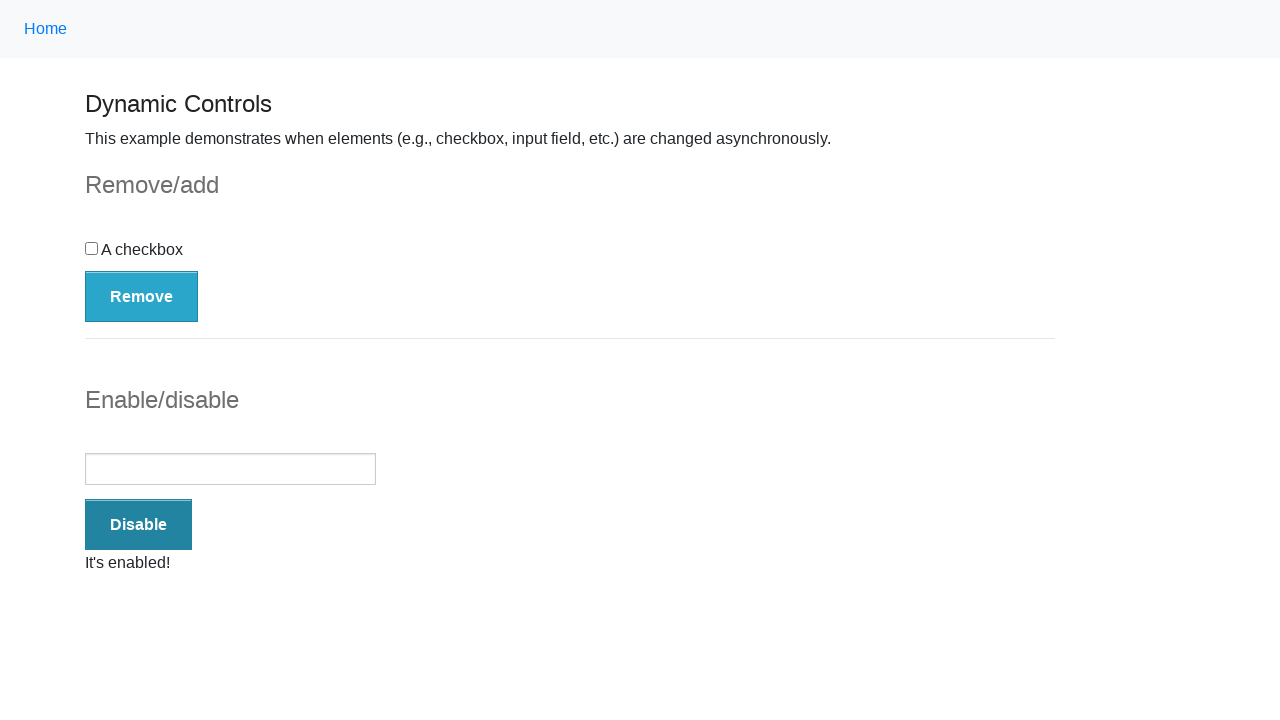